Fills out a Google Form with address, price, and link information, submits it, and returns to fill another response

Starting URL: https://forms.gle/XTsZHQzpw5Ry79sX9

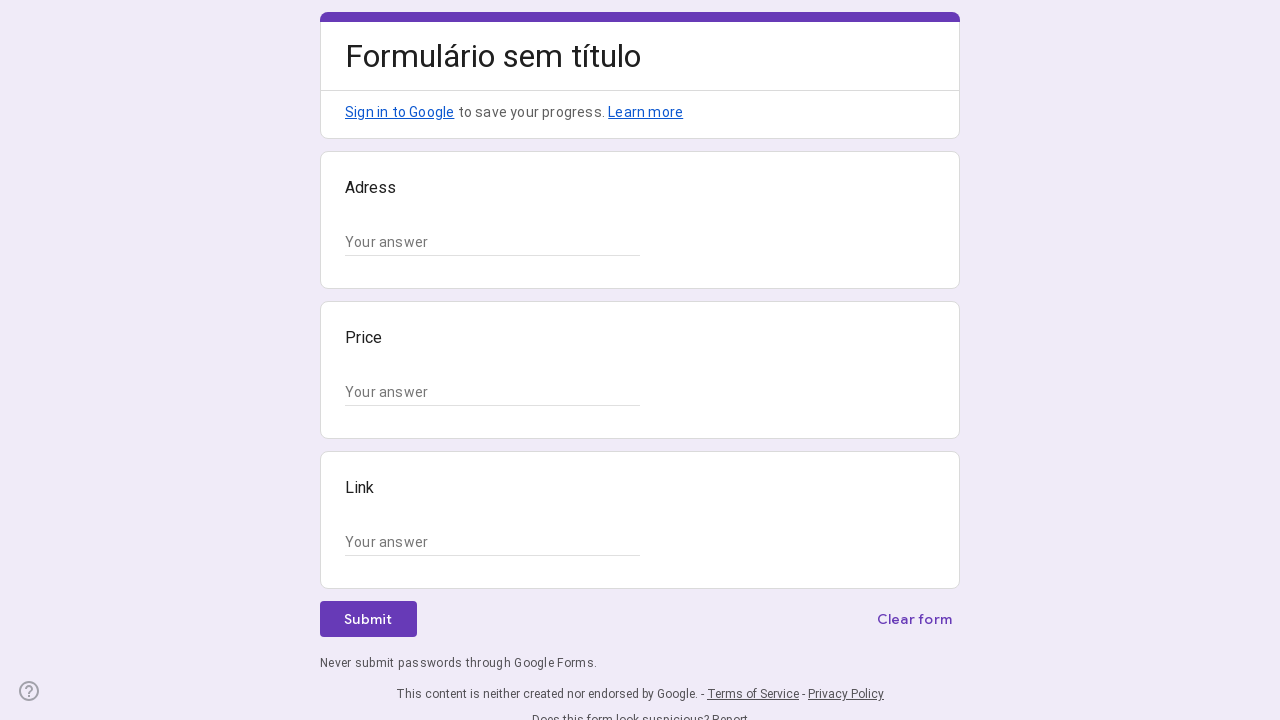

Filled address field with '123 Main Street, New York, NY 10001' on //*[@id="mG61Hd"]/div[2]/div/div[2]/div[1]/div/div/div[2]/div/div[1]/div/div[1]/
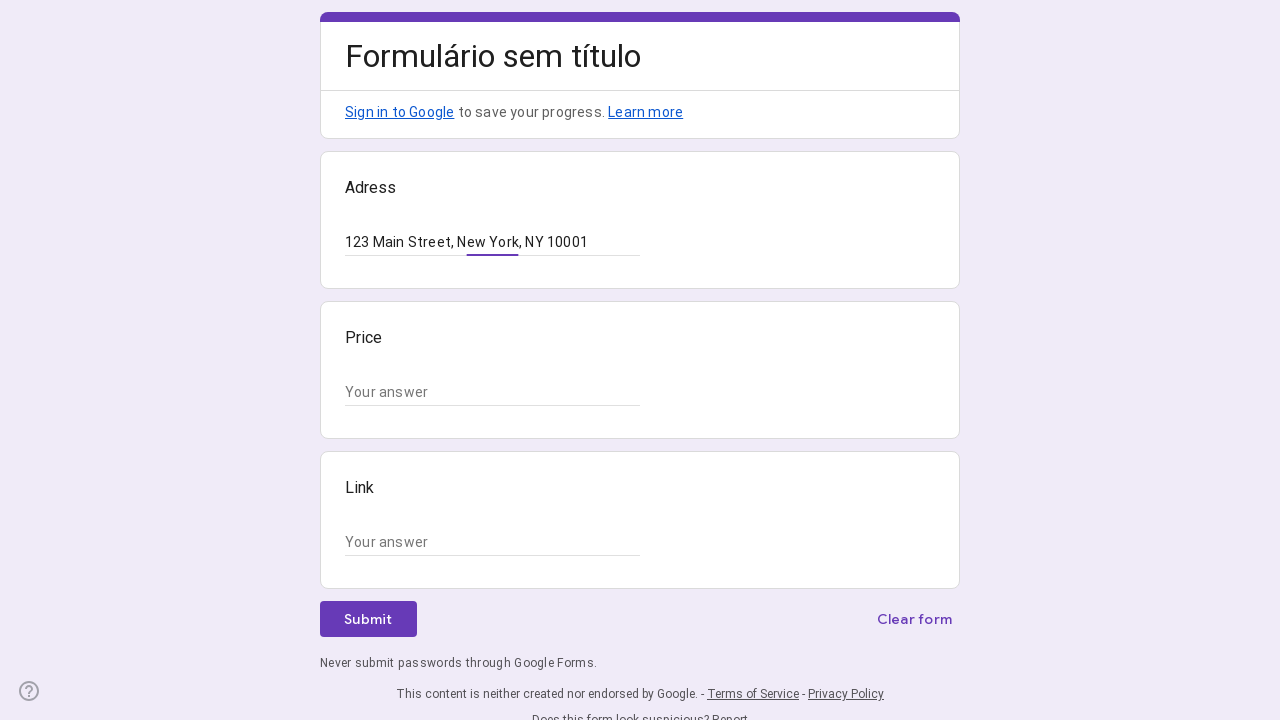

Filled price field with '$1,500/month' on //*[@id="mG61Hd"]/div[2]/div/div[2]/div[2]/div/div/div[2]/div/div[1]/div/div[1]/
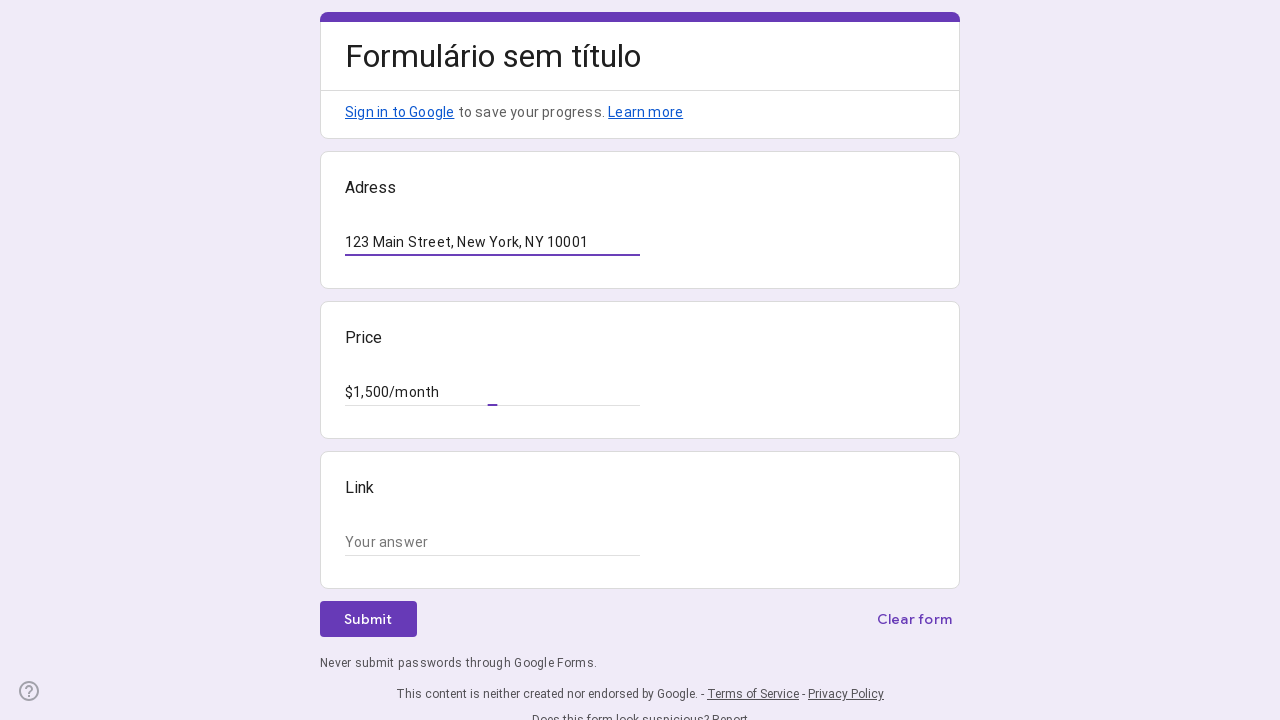

Filled link field with 'https://example.com/listing1' on //*[@id="mG61Hd"]/div[2]/div/div[2]/div[3]/div/div/div[2]/div/div[1]/div/div[1]/
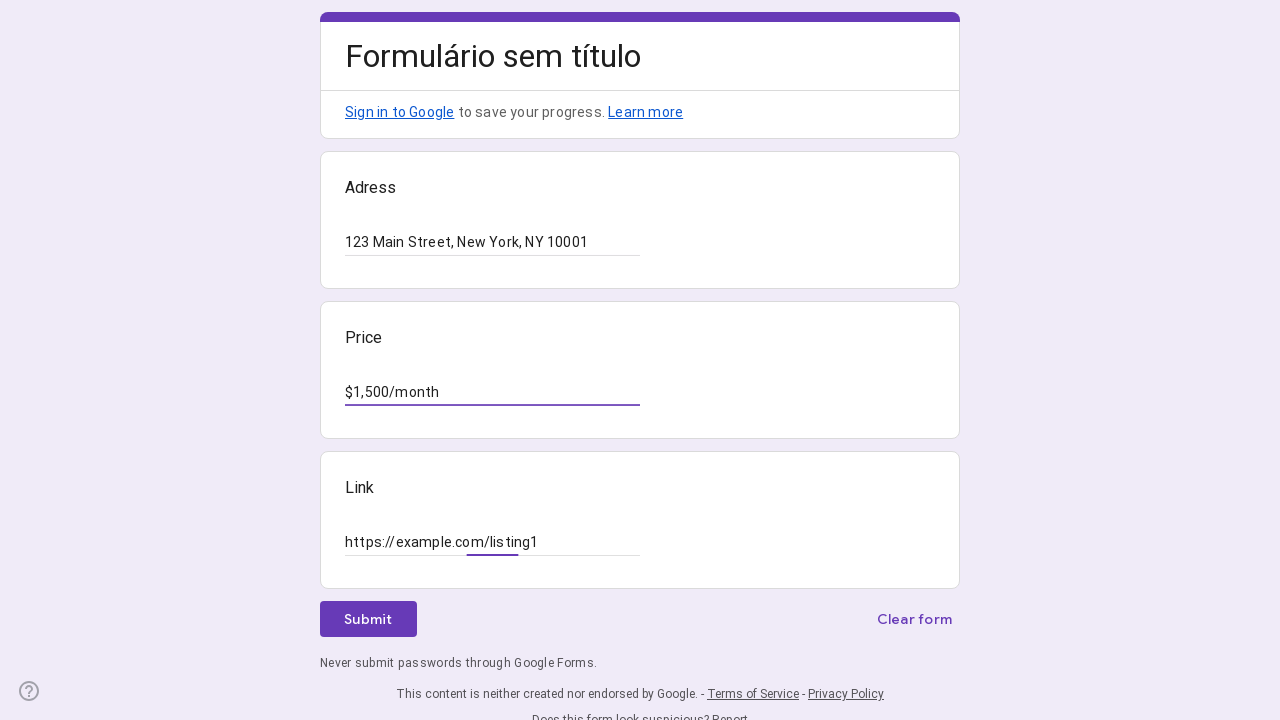

Clicked submit button to submit form at (368, 619) on xpath=//*[@id="mG61Hd"]/div[2]/div/div[3]/div[1]/div/div/span/span
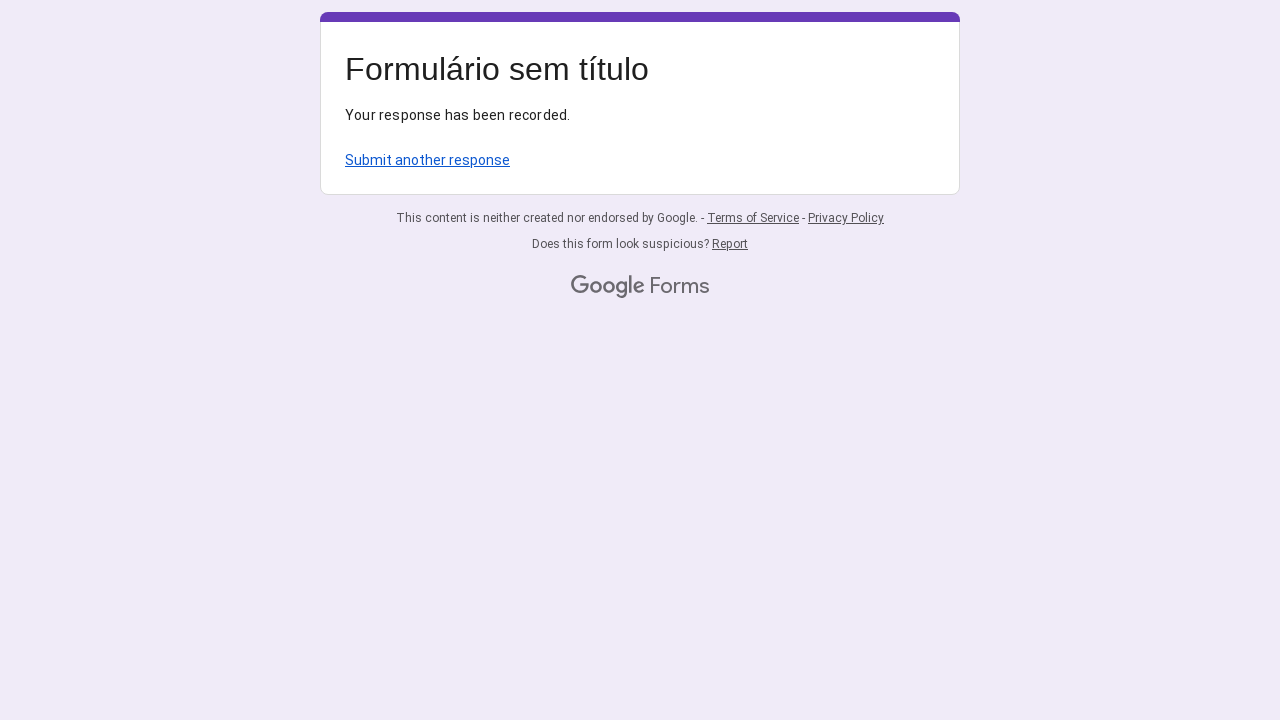

Clicked 'Submit another response' link to fill next form at (428, 160) on xpath=/html/body/div[1]/div[2]/div[1]/div/div[4]/a
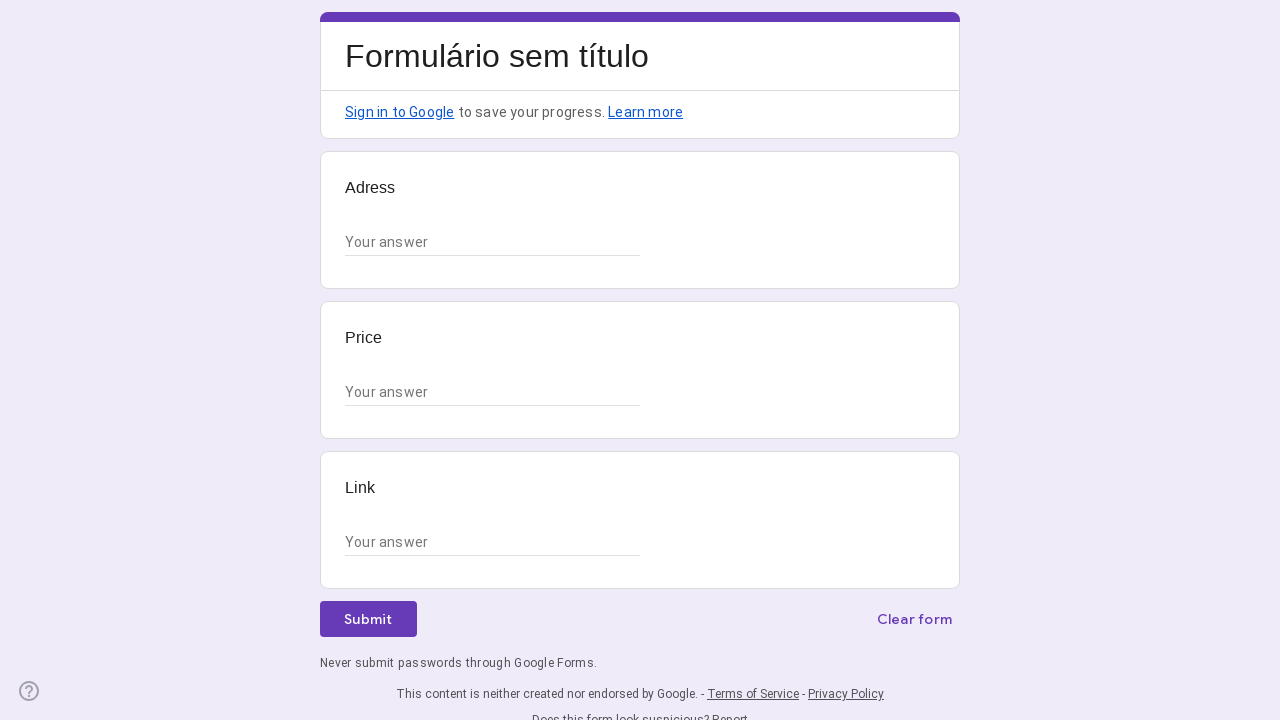

Filled address field with '456 Oak Avenue, Los Angeles, CA 90028' on //*[@id="mG61Hd"]/div[2]/div/div[2]/div[1]/div/div/div[2]/div/div[1]/div/div[1]/
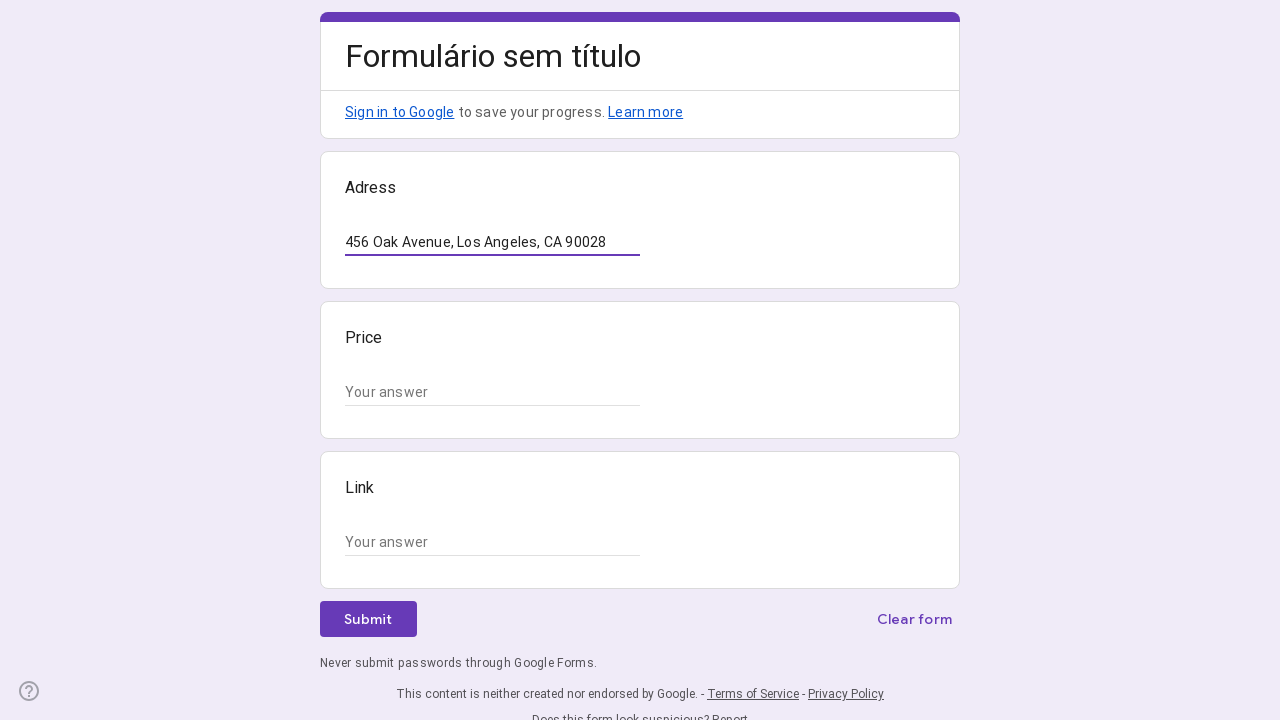

Filled price field with '$2,200/month' on //*[@id="mG61Hd"]/div[2]/div/div[2]/div[2]/div/div/div[2]/div/div[1]/div/div[1]/
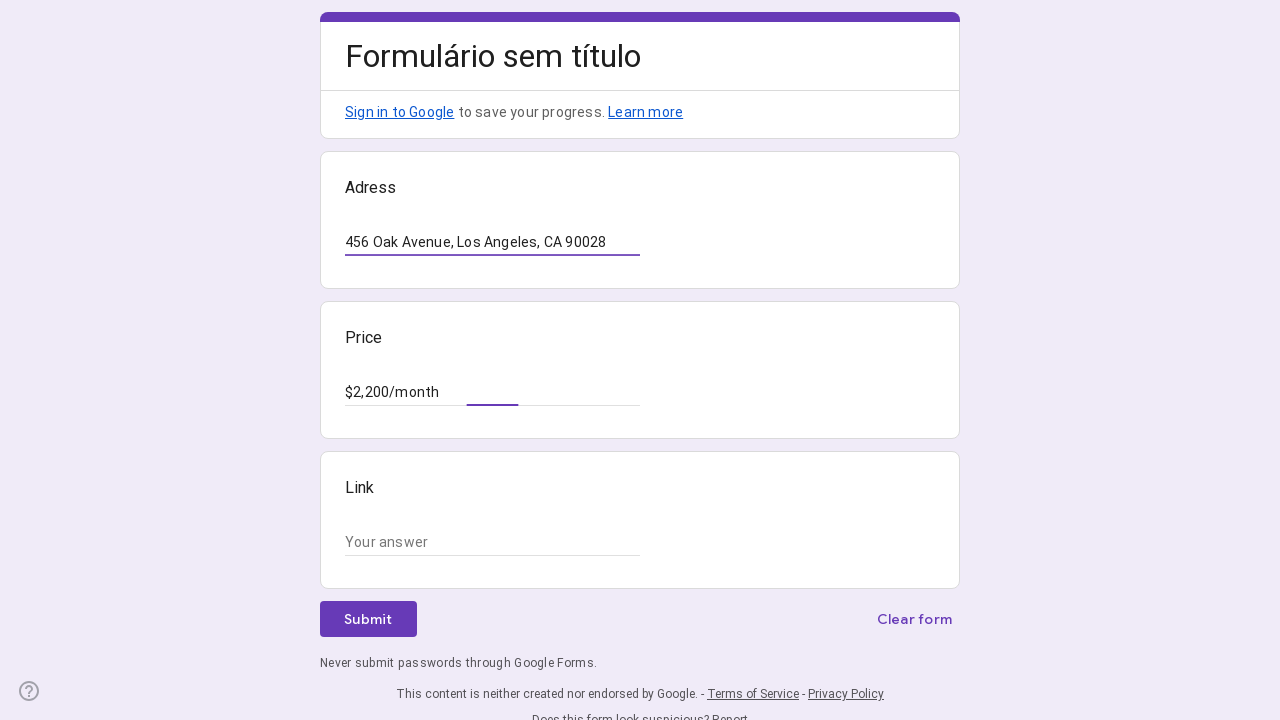

Filled link field with 'https://example.com/listing2' on //*[@id="mG61Hd"]/div[2]/div/div[2]/div[3]/div/div/div[2]/div/div[1]/div/div[1]/
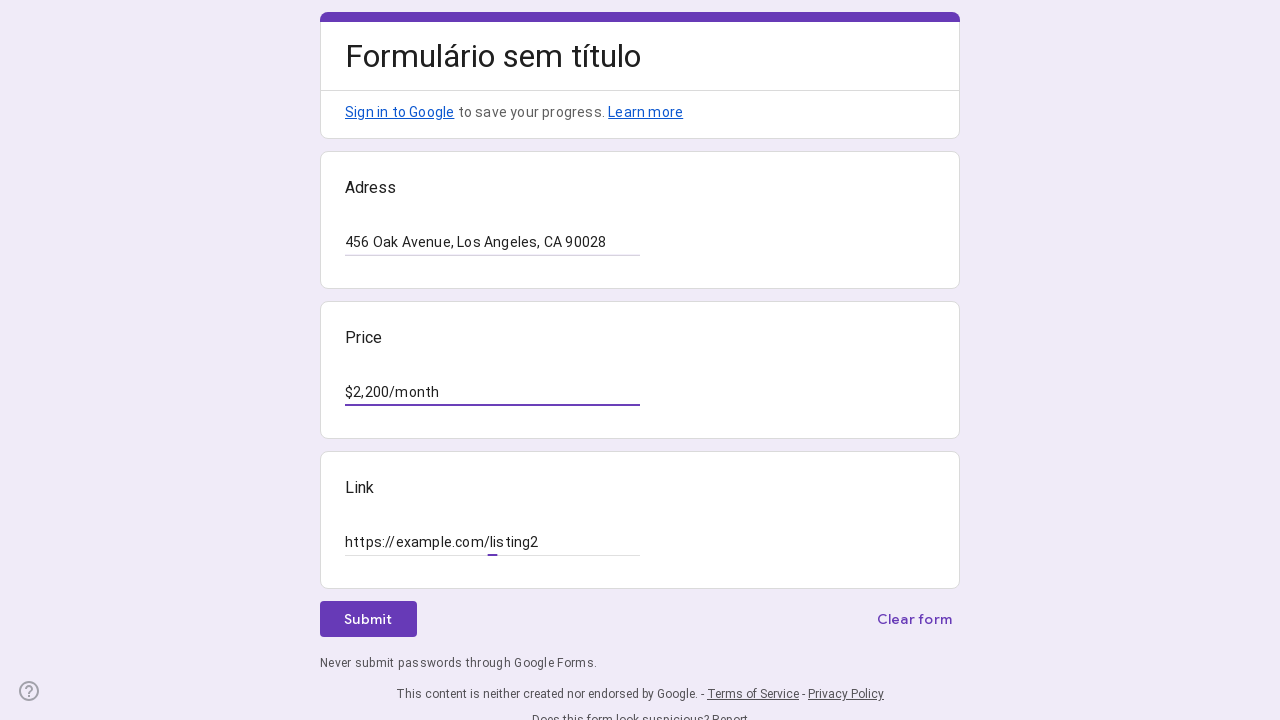

Clicked submit button to submit form at (368, 619) on xpath=//*[@id="mG61Hd"]/div[2]/div/div[3]/div[1]/div/div/span/span
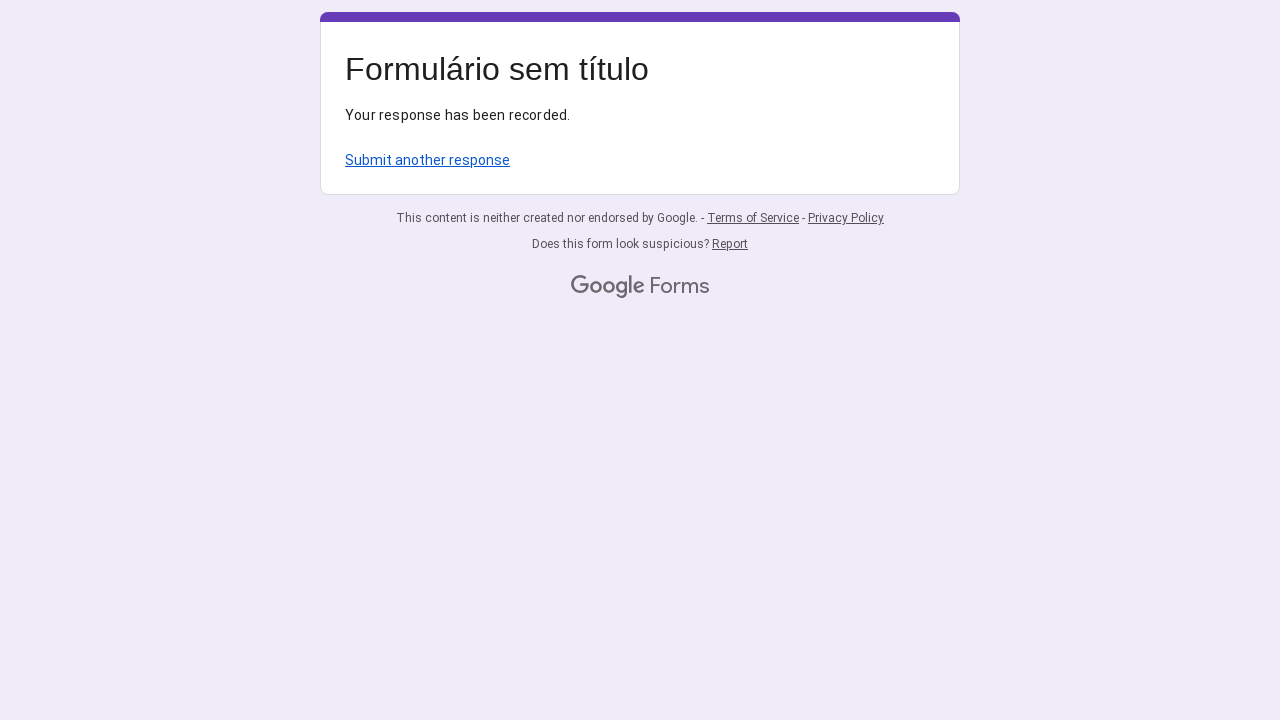

Clicked 'Submit another response' link to fill next form at (428, 160) on xpath=/html/body/div[1]/div[2]/div[1]/div/div[4]/a
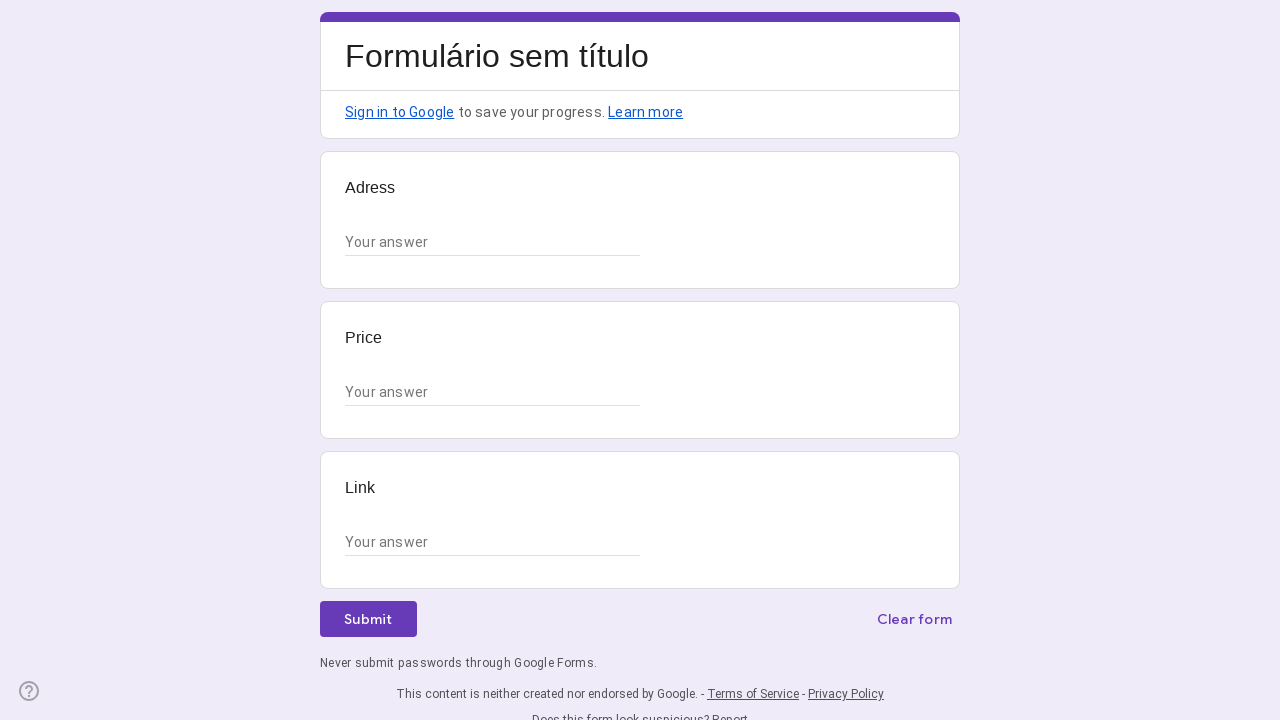

Filled address field with '789 Pine Road, Chicago, IL 60601' on //*[@id="mG61Hd"]/div[2]/div/div[2]/div[1]/div/div/div[2]/div/div[1]/div/div[1]/
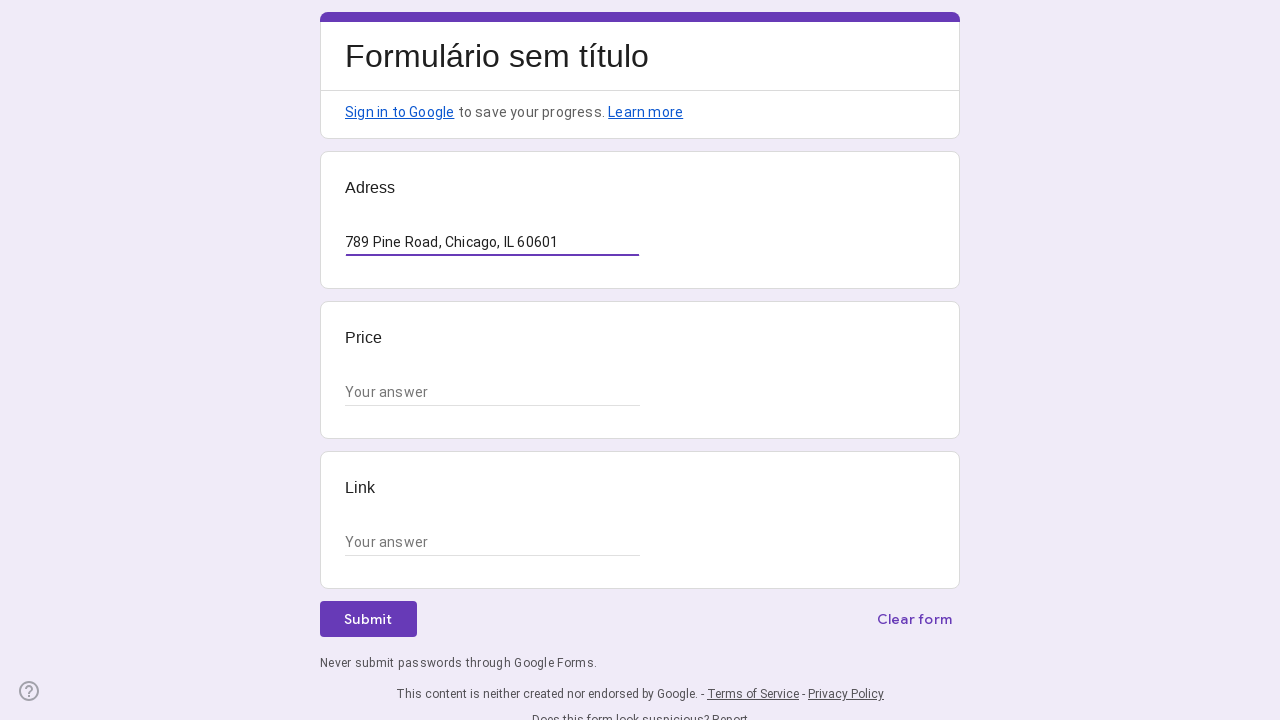

Filled price field with '$1,800/month' on //*[@id="mG61Hd"]/div[2]/div/div[2]/div[2]/div/div/div[2]/div/div[1]/div/div[1]/
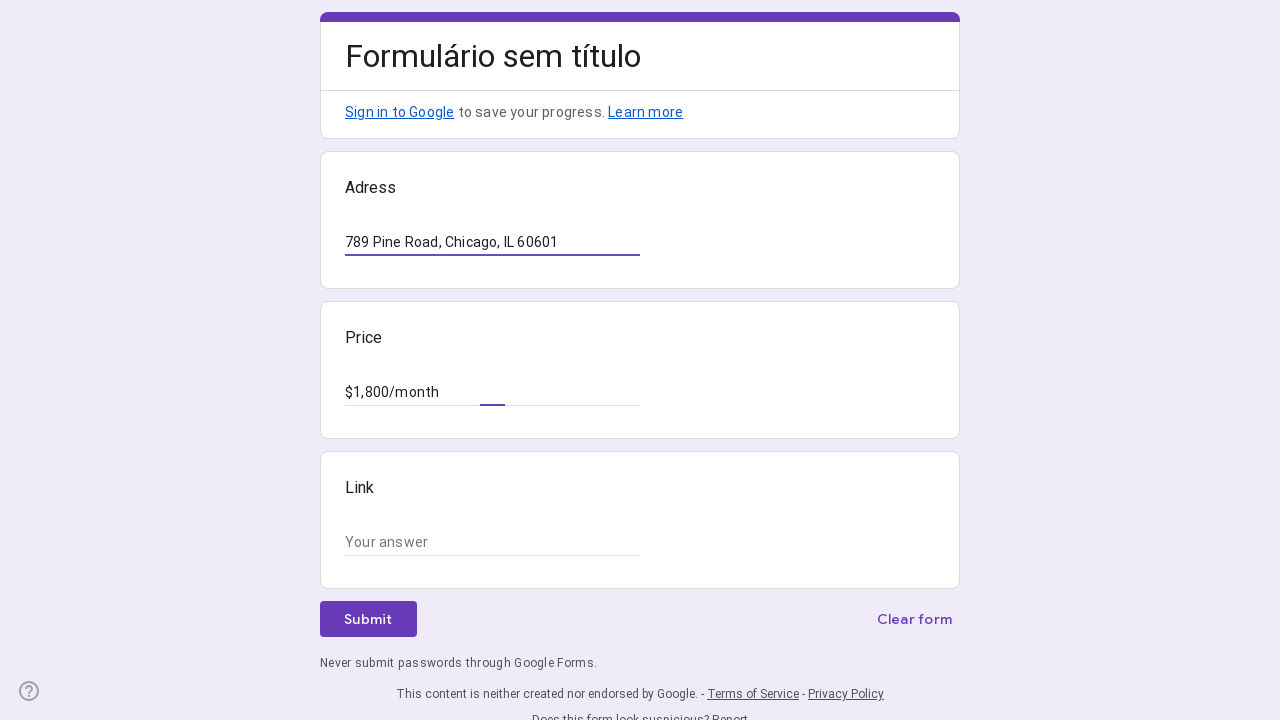

Filled link field with 'https://example.com/listing3' on //*[@id="mG61Hd"]/div[2]/div/div[2]/div[3]/div/div/div[2]/div/div[1]/div/div[1]/
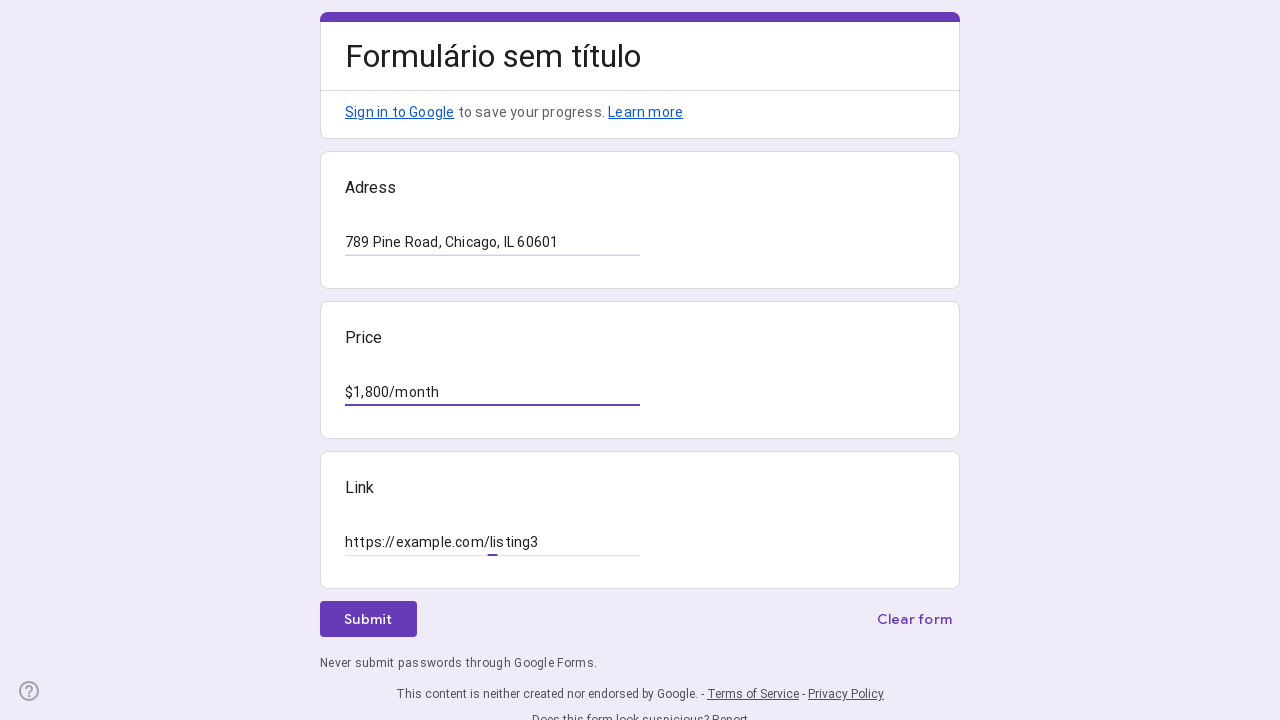

Clicked submit button to submit form at (368, 619) on xpath=//*[@id="mG61Hd"]/div[2]/div/div[3]/div[1]/div/div/span/span
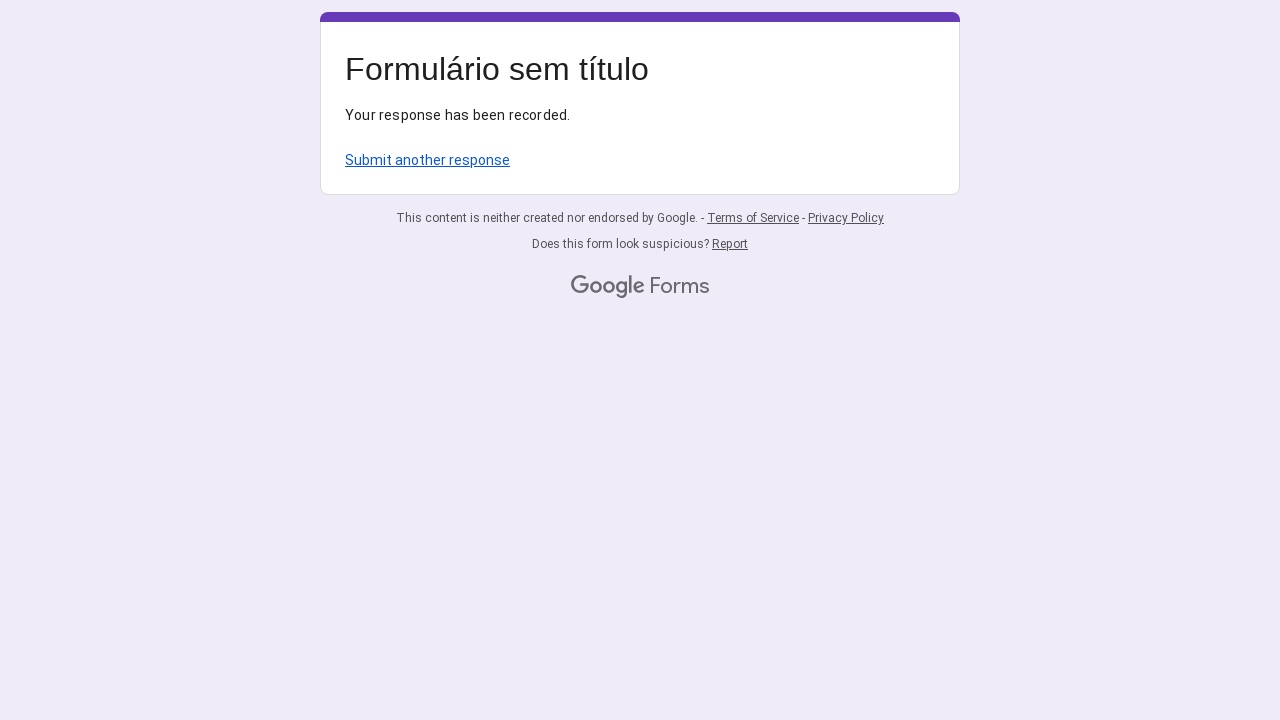

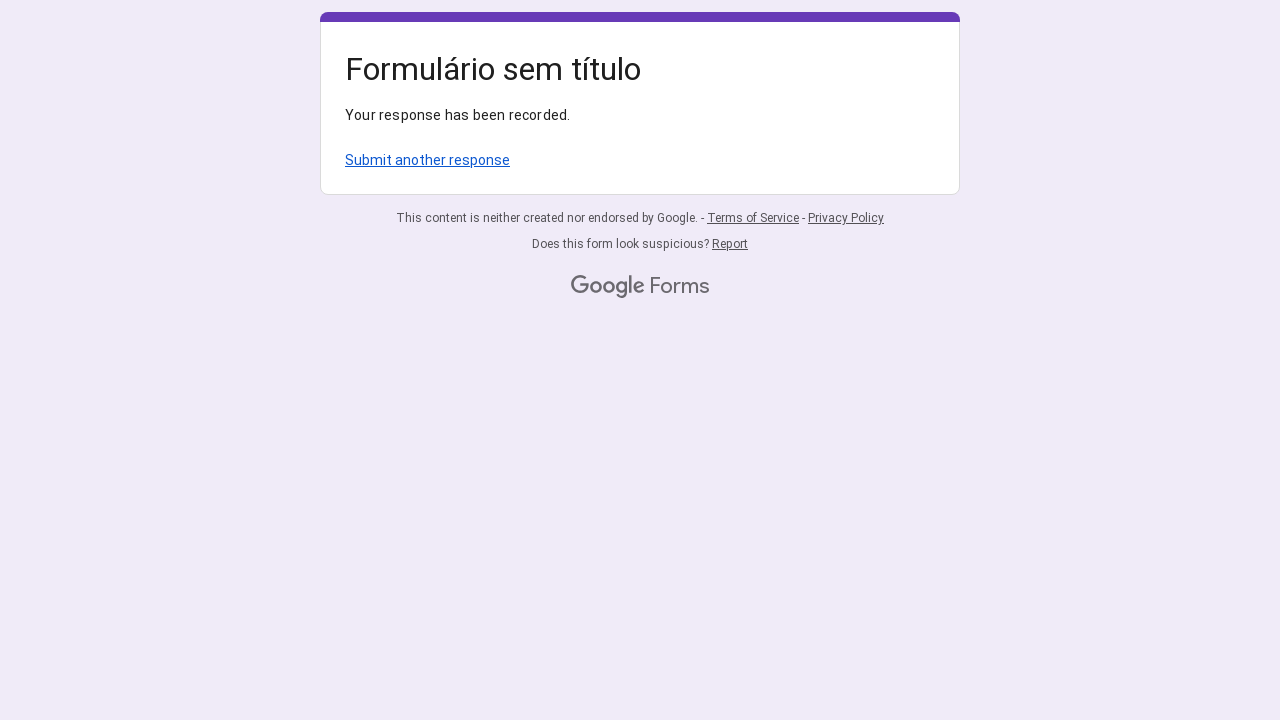